Tests hover functionality by hovering over an avatar image and verifying that the hidden caption/user information becomes visible.

Starting URL: http://the-internet.herokuapp.com/hovers

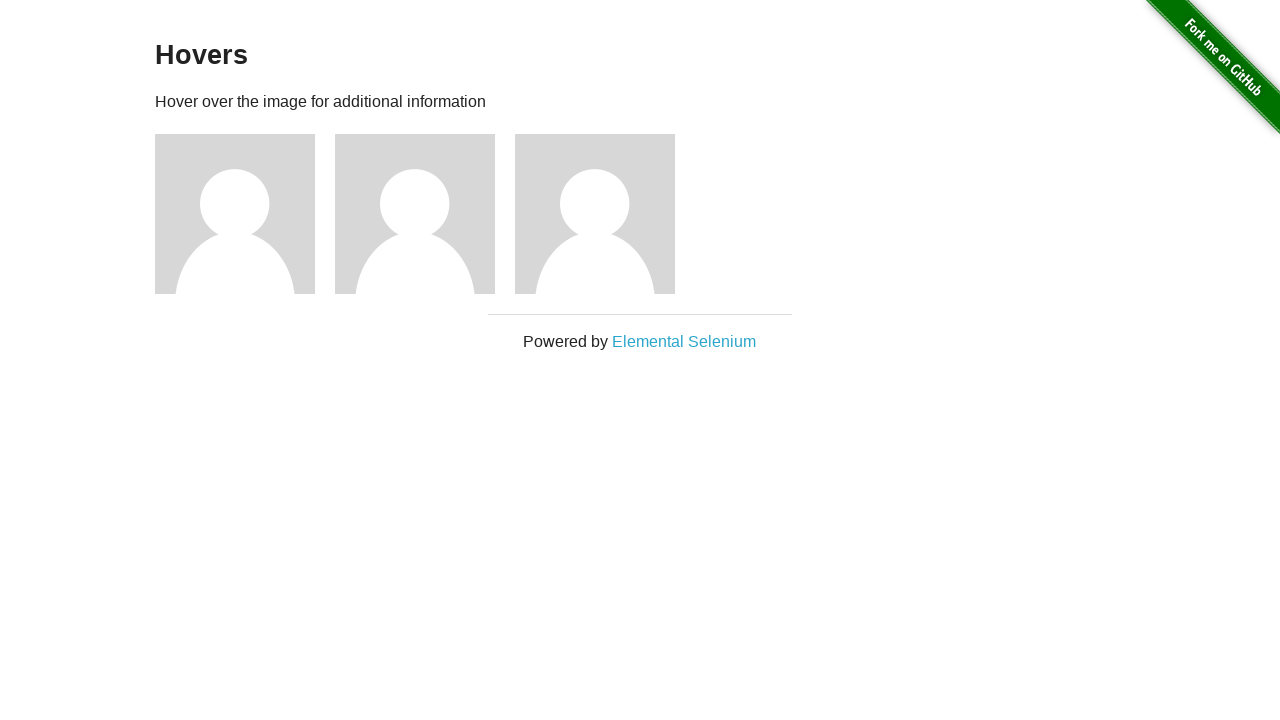

Navigated to hovers page
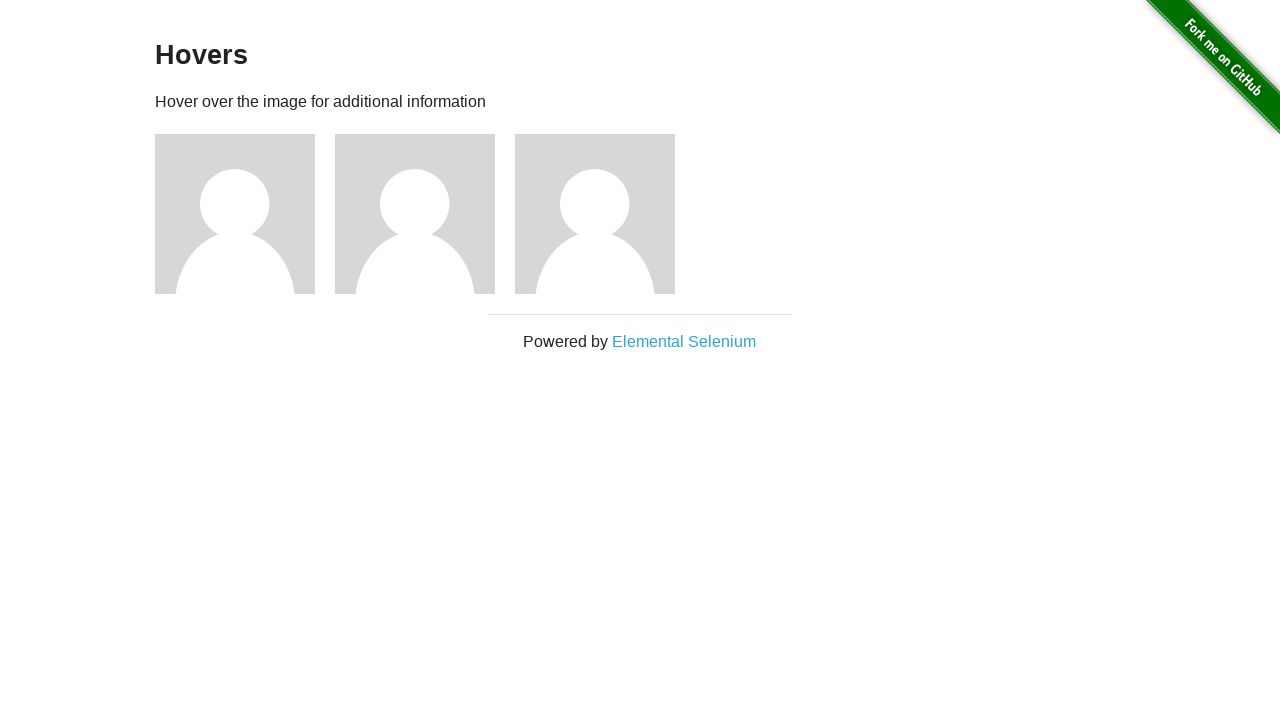

Located first avatar figure element
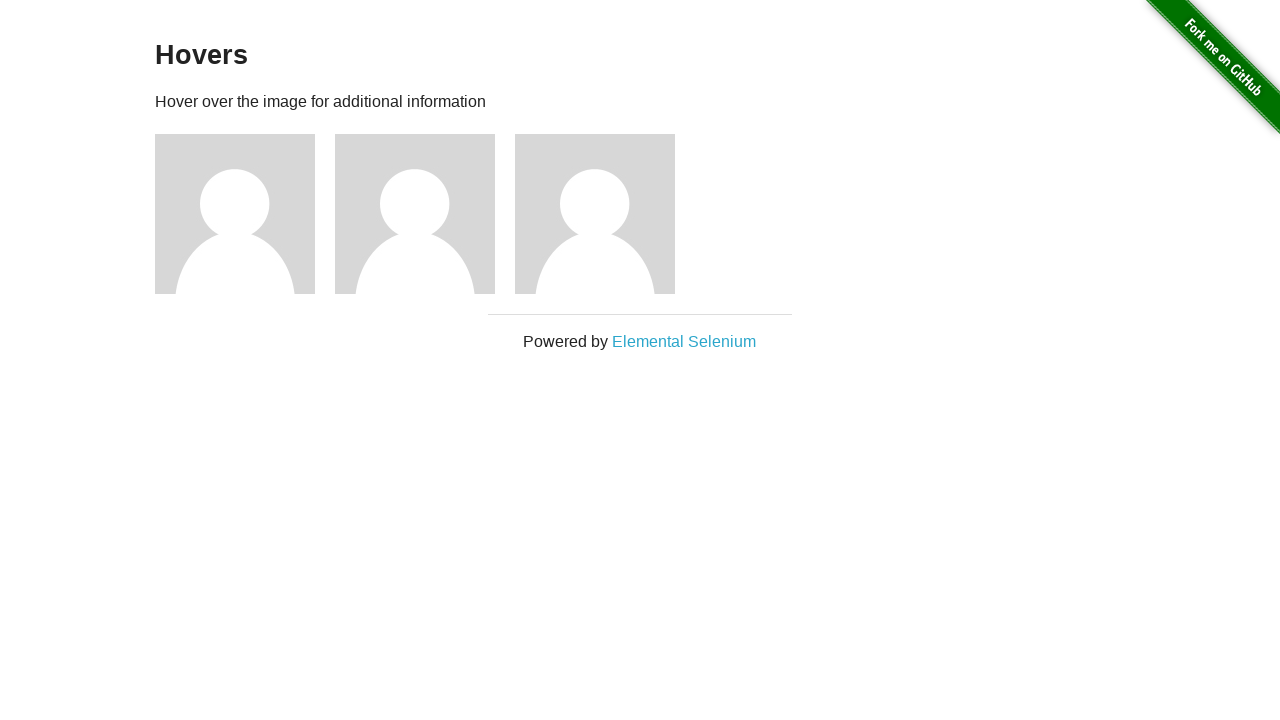

Hovered over avatar image at (245, 214) on .figure >> nth=0
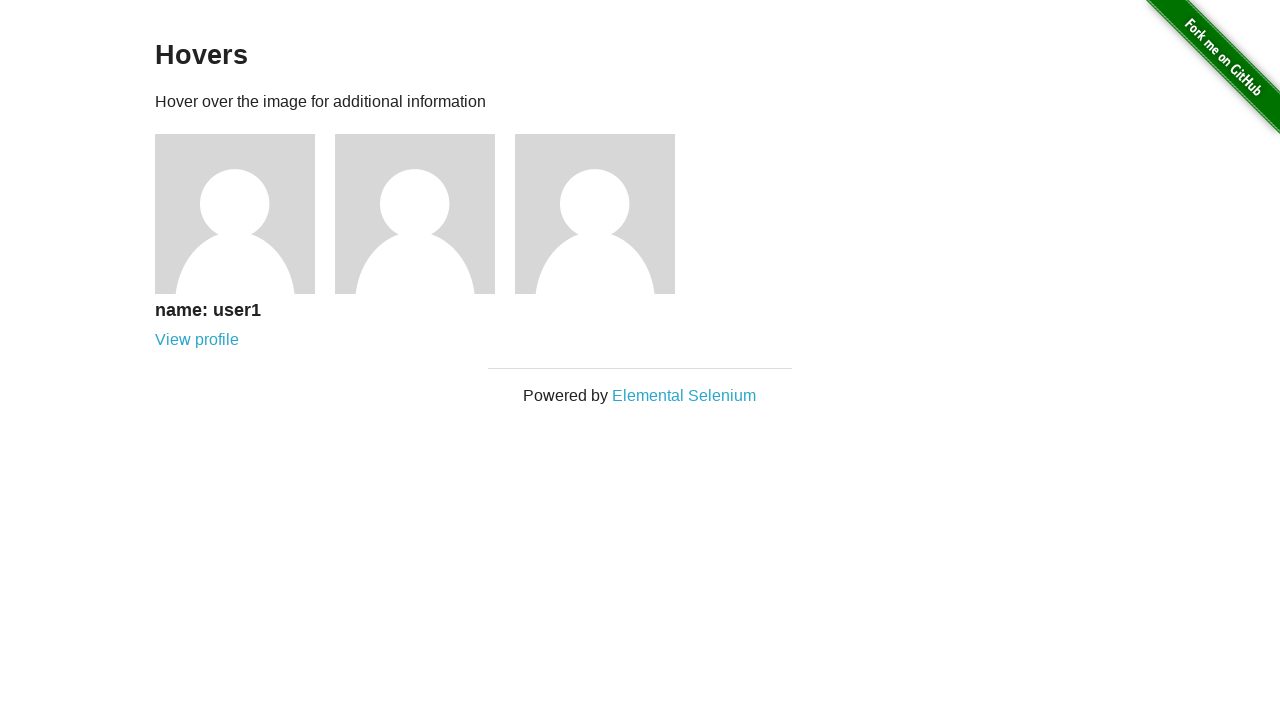

Located avatar caption element
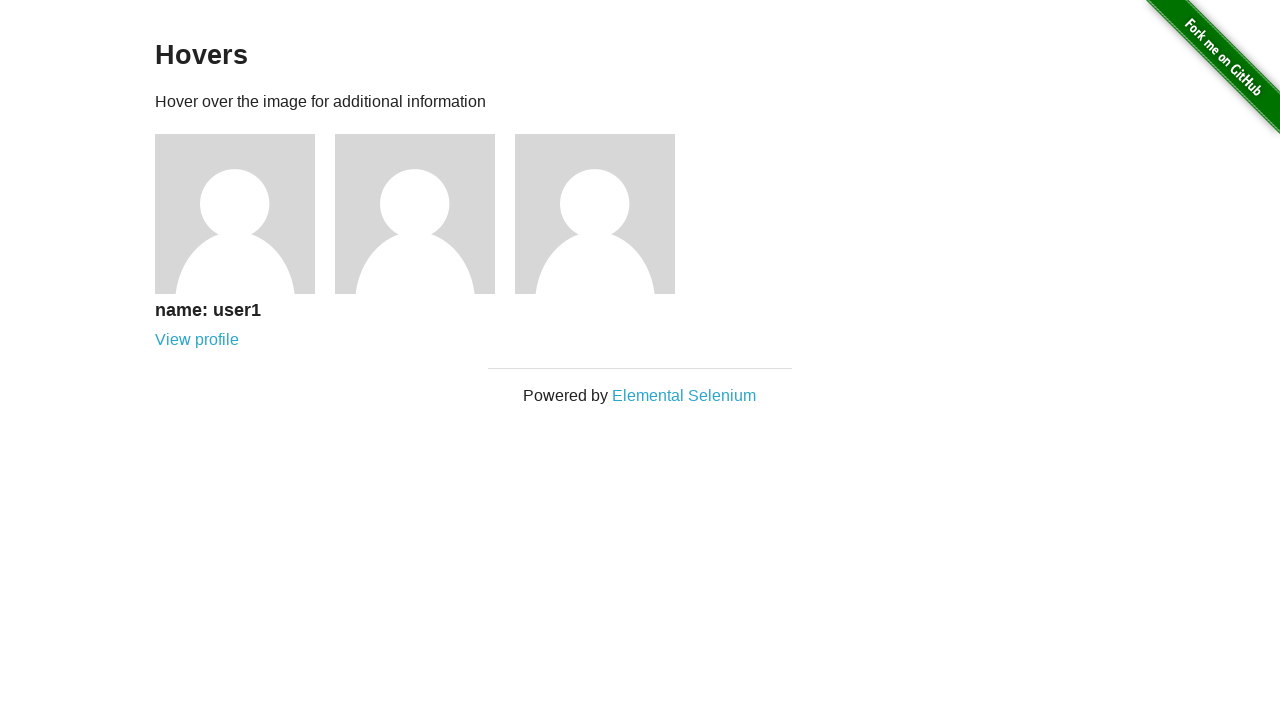

Verified that avatar caption is now visible
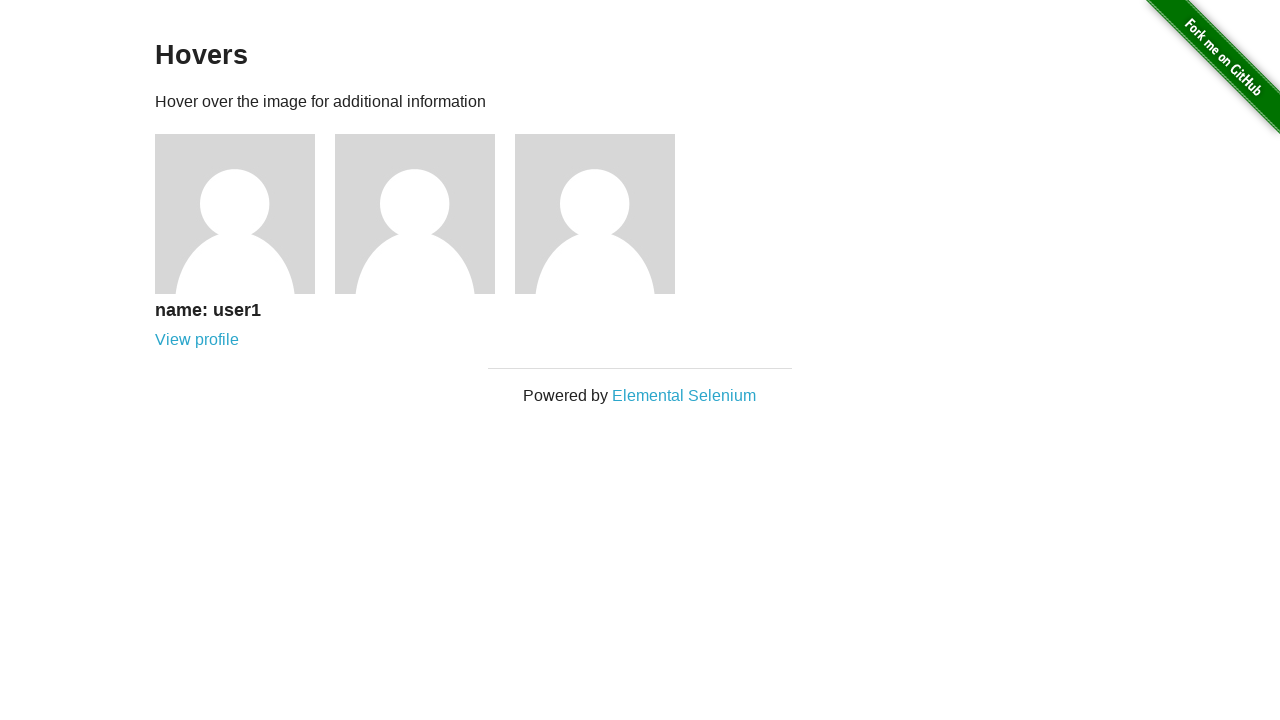

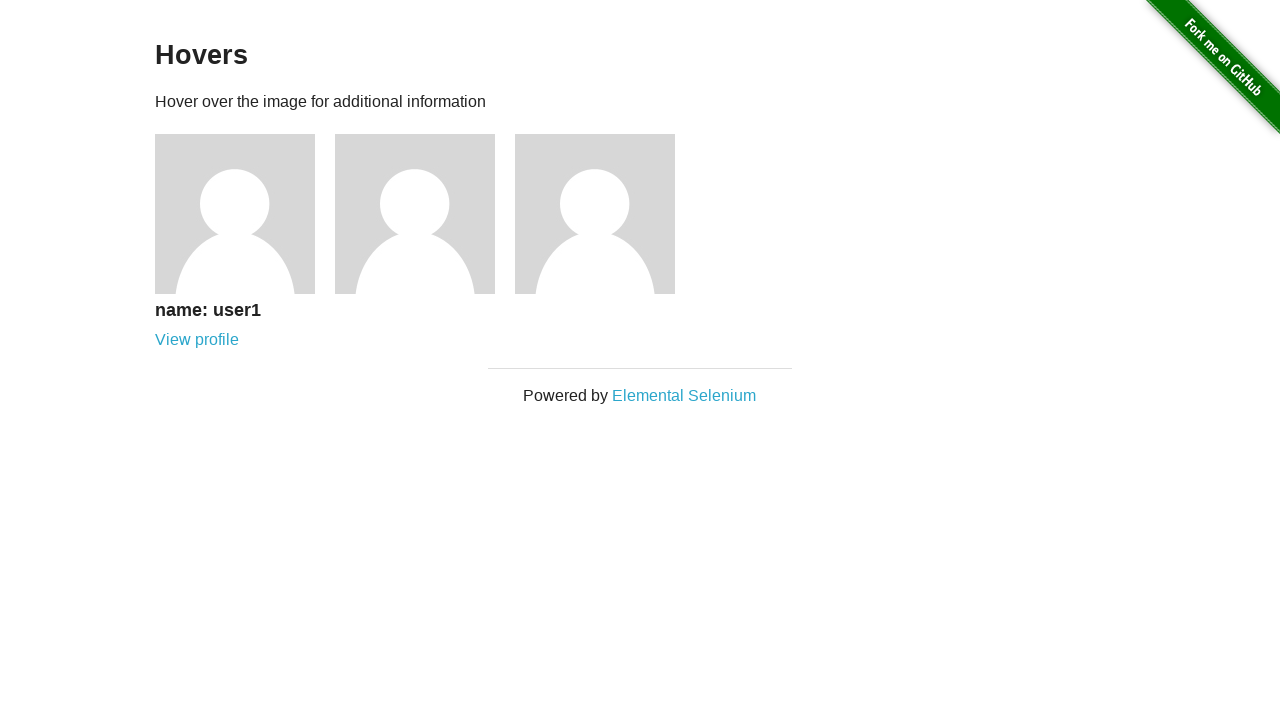